Tests search functionality on testotomasyonu.com by entering "Phone" in the search box and submitting the search

Starting URL: https://www.testotomasyonu.com

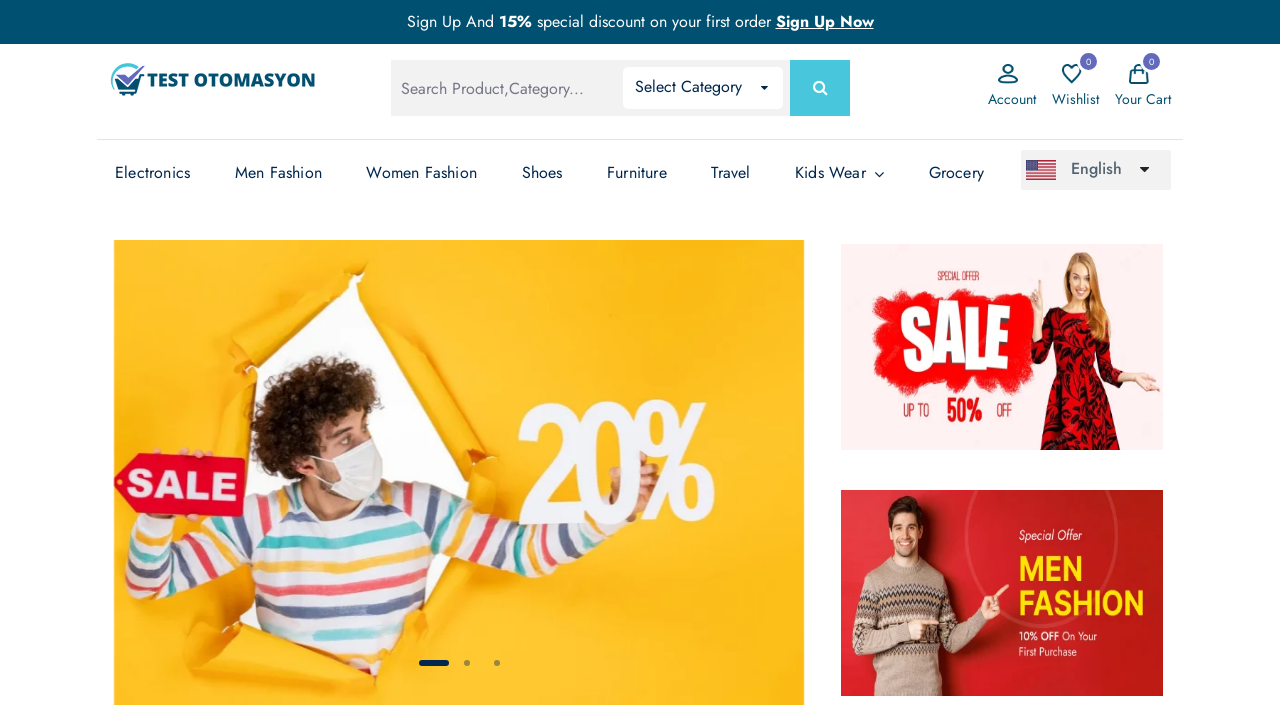

Entered 'Phone' in the search box on #global-search
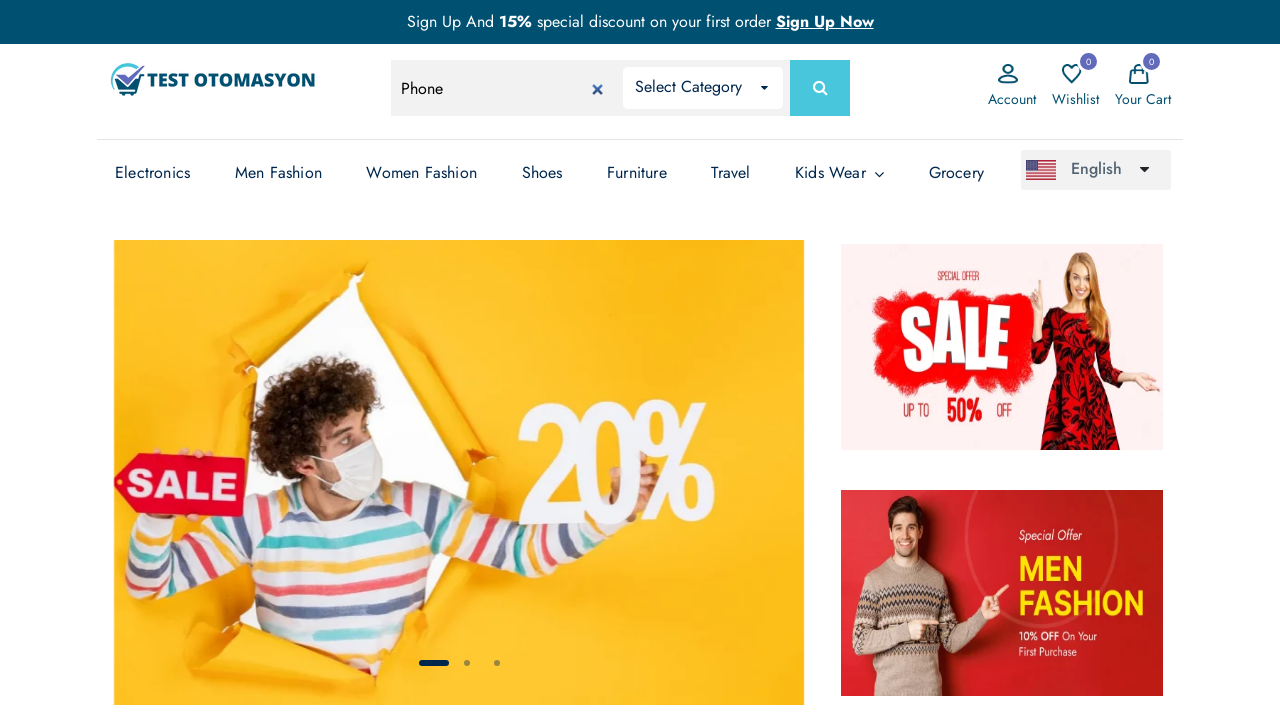

Submitted search by pressing Enter on #global-search
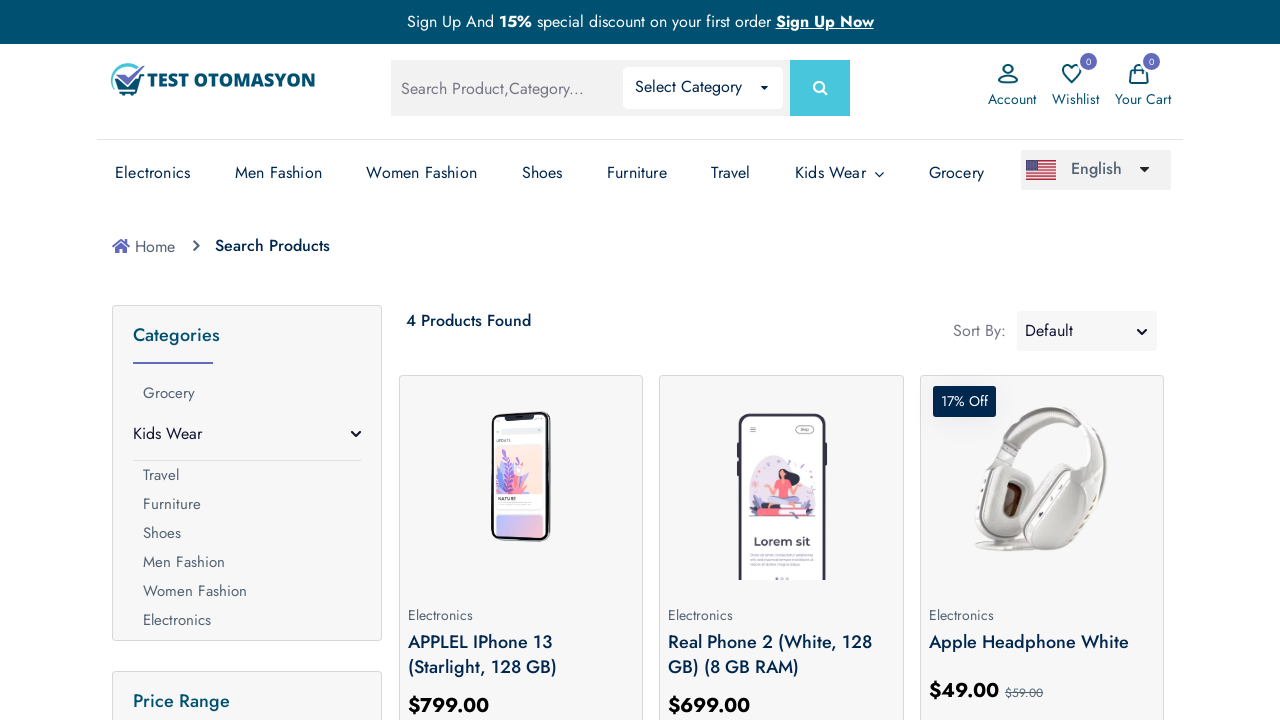

Search results loaded successfully
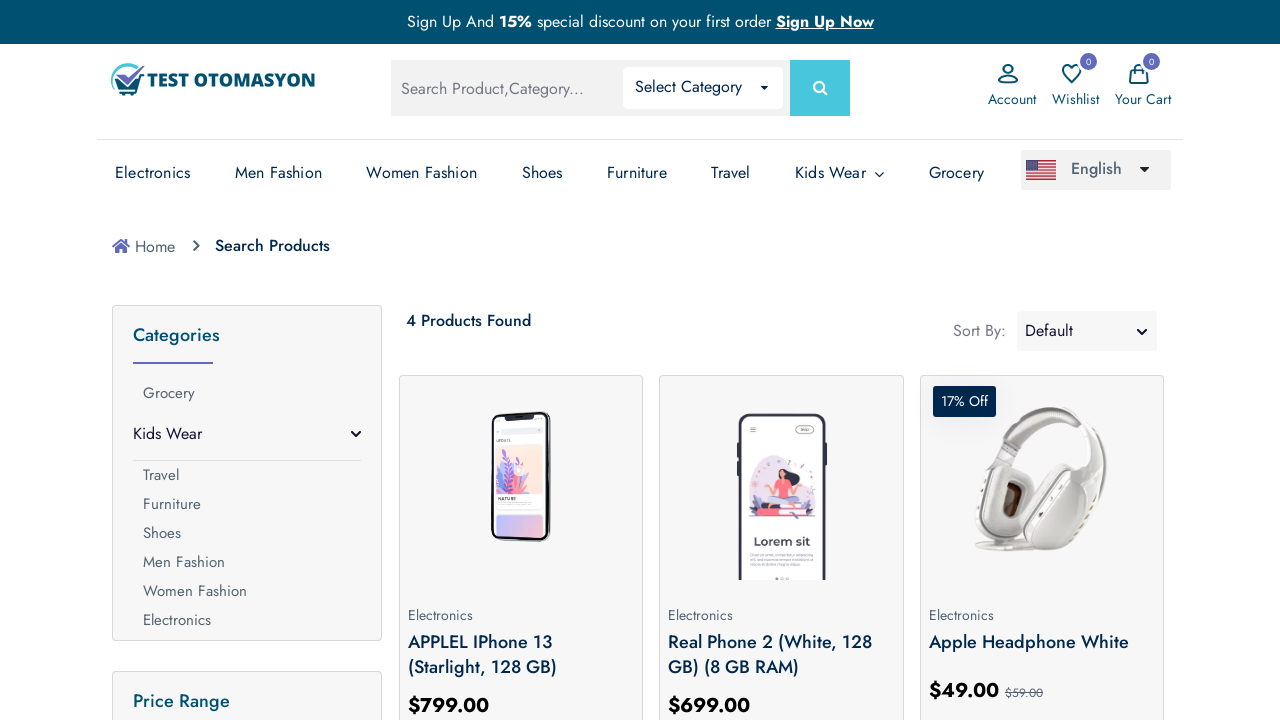

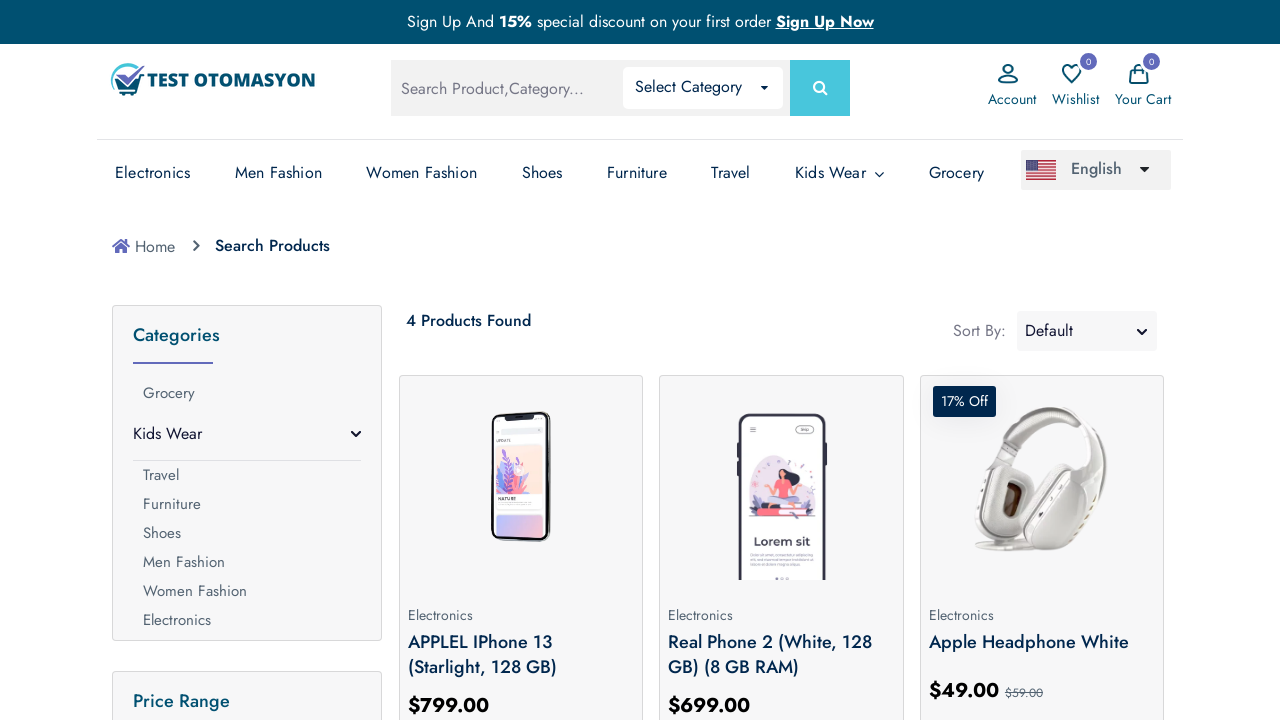